Opens a Google Form with pre-filled URL parameters and clicks the submit button to submit the form.

Starting URL: https://docs.google.com/forms/d/e/1FAIpQLSfoth2f2lJXwrpZSAwoW8iHeKOBnx4Ks7jesk_t65MLb_Otxw/viewform?usp=pp_url&entry.1029139045=URLアクセステスト名&entry.387916820=test@gmail.com&entry.1239014792=0000-0000-0000&entry.1382078040=TEST prefecture&entry.731826105_year=1996&entry.731826105_month=7&entry.731826105_day=17

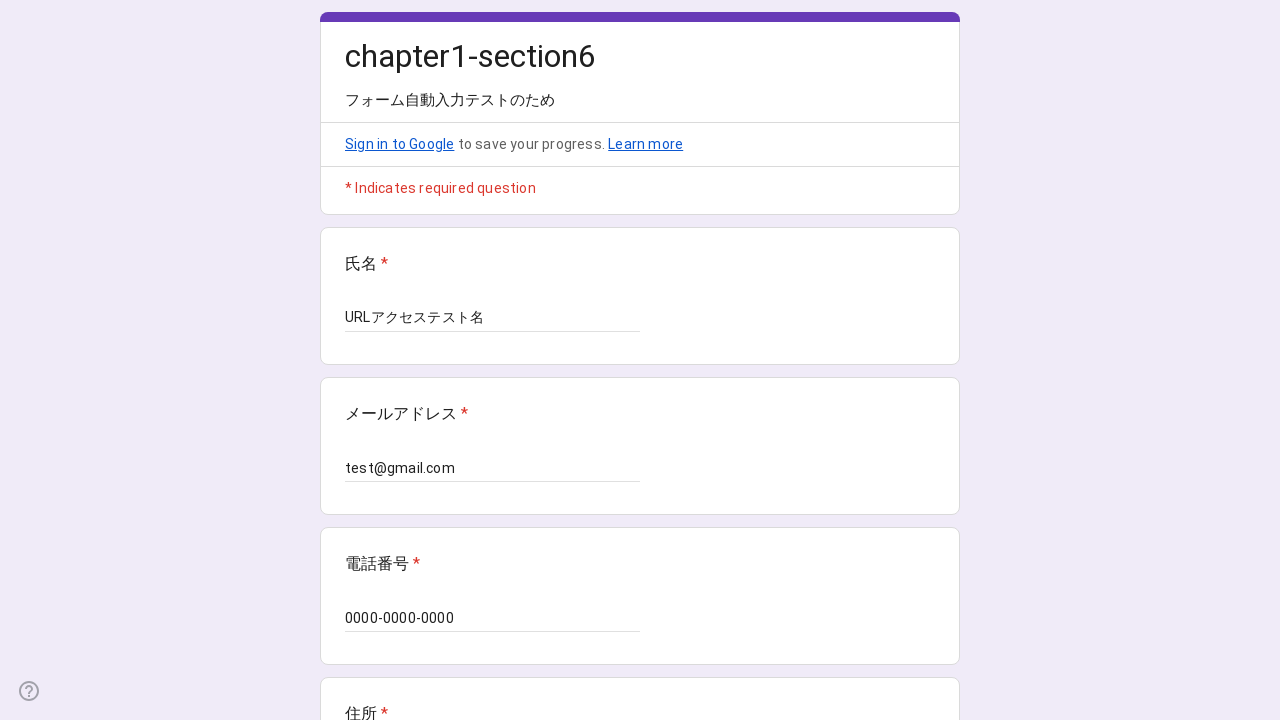

Google Form loaded and form container is visible
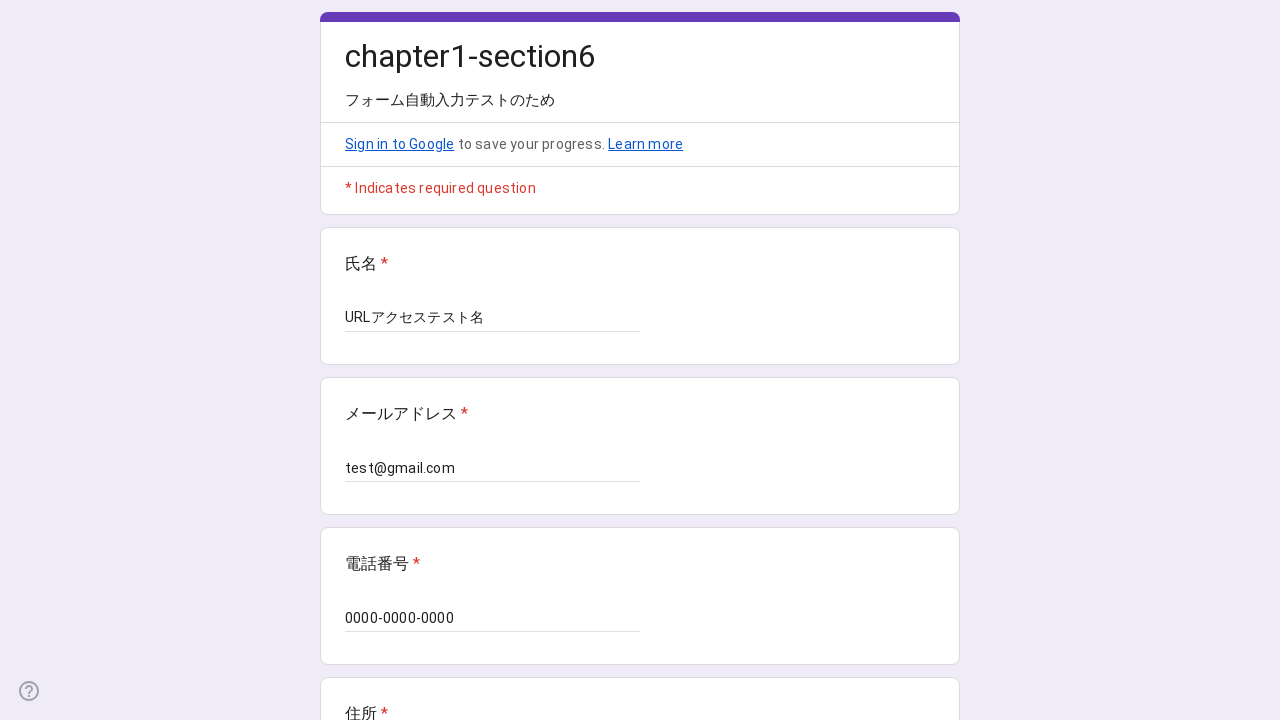

Clicked the submit button on the Google Form at (369, 533) on xpath=//*[@id="mG61Hd"]/div[2]/div/div[3]/div[1]/div[1]/div
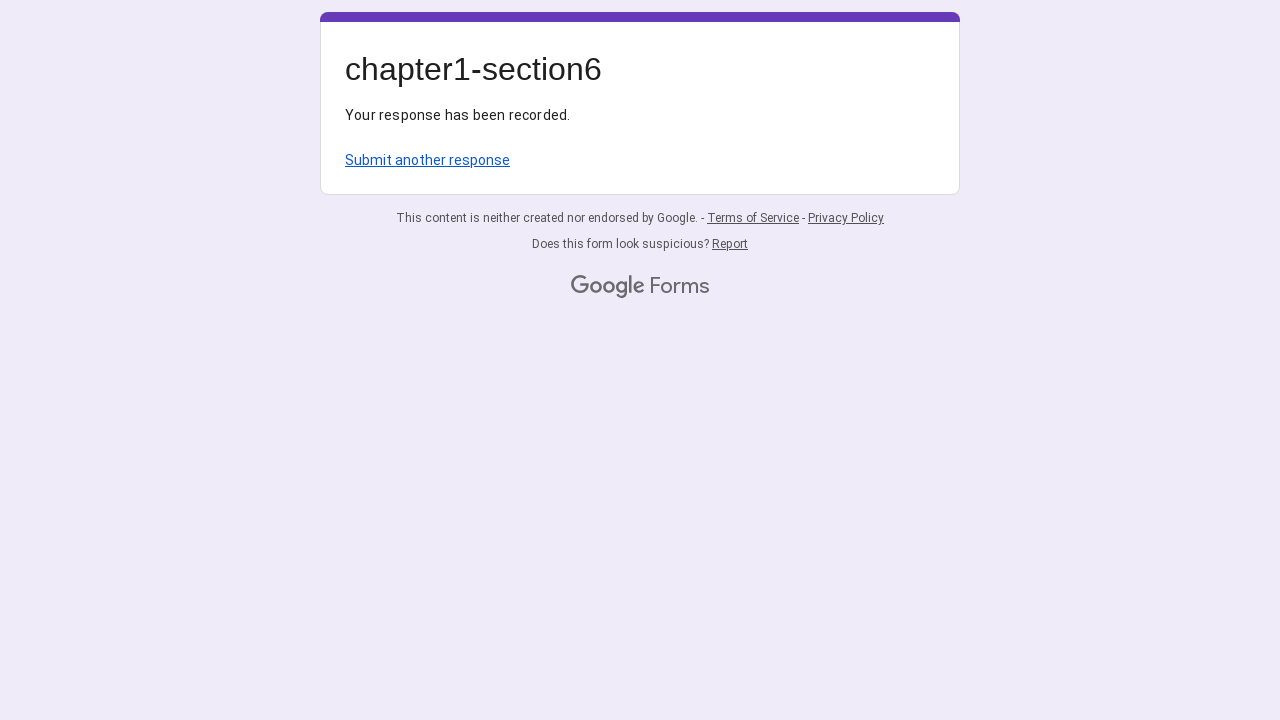

Waited 2 seconds for form submission to complete
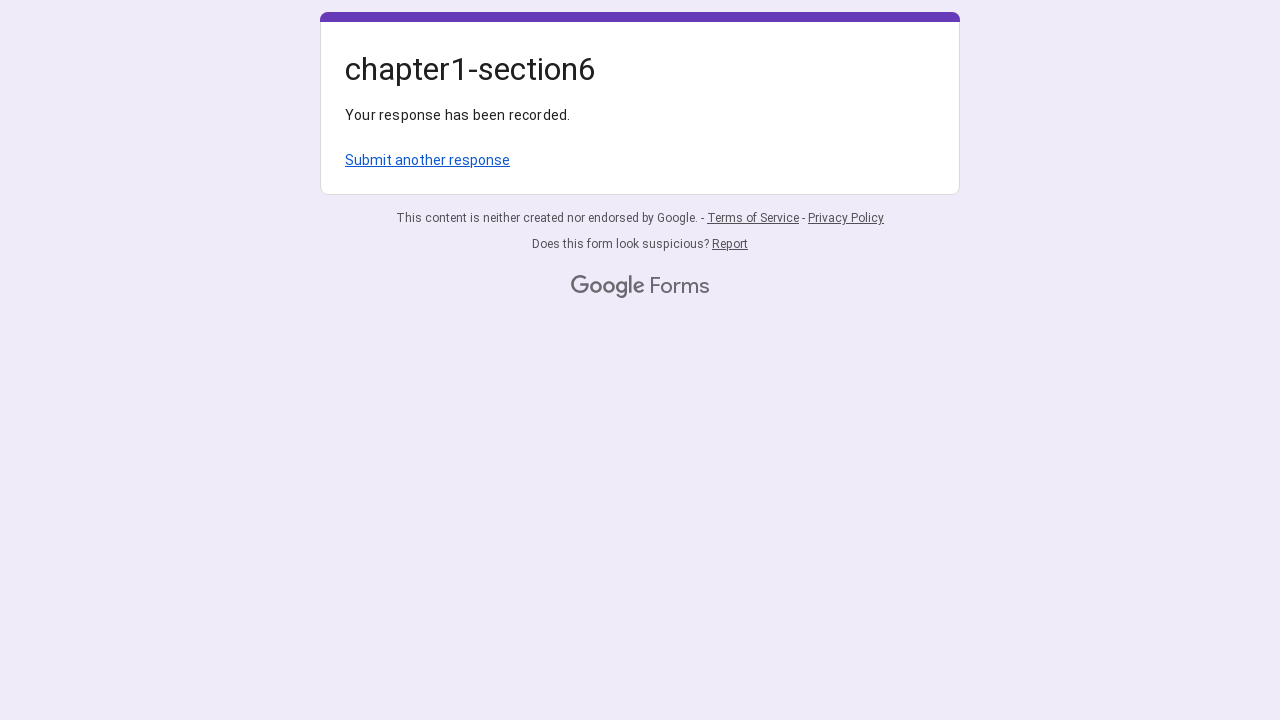

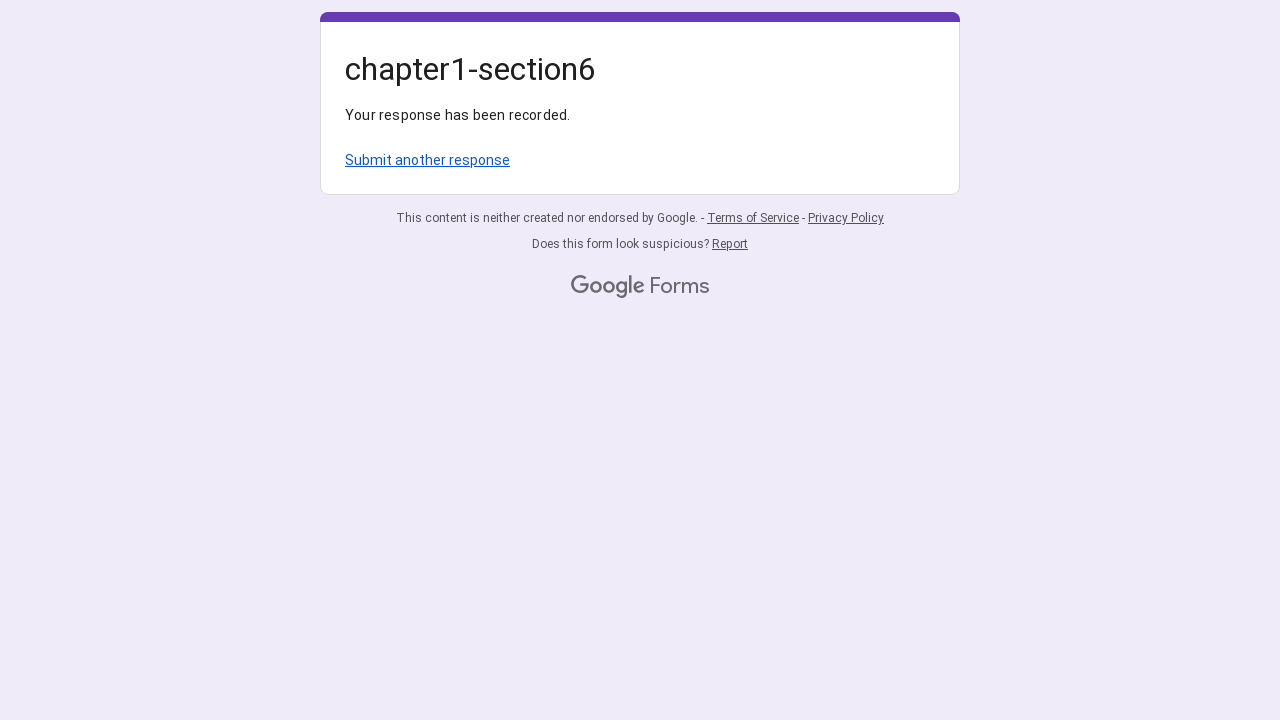